Tests a practice registration form by filling in personal details including first name, last name, email, gender selection, phone number, date of birth, and hobbies checkbox

Starting URL: https://demoqa.com/automation-practice-form

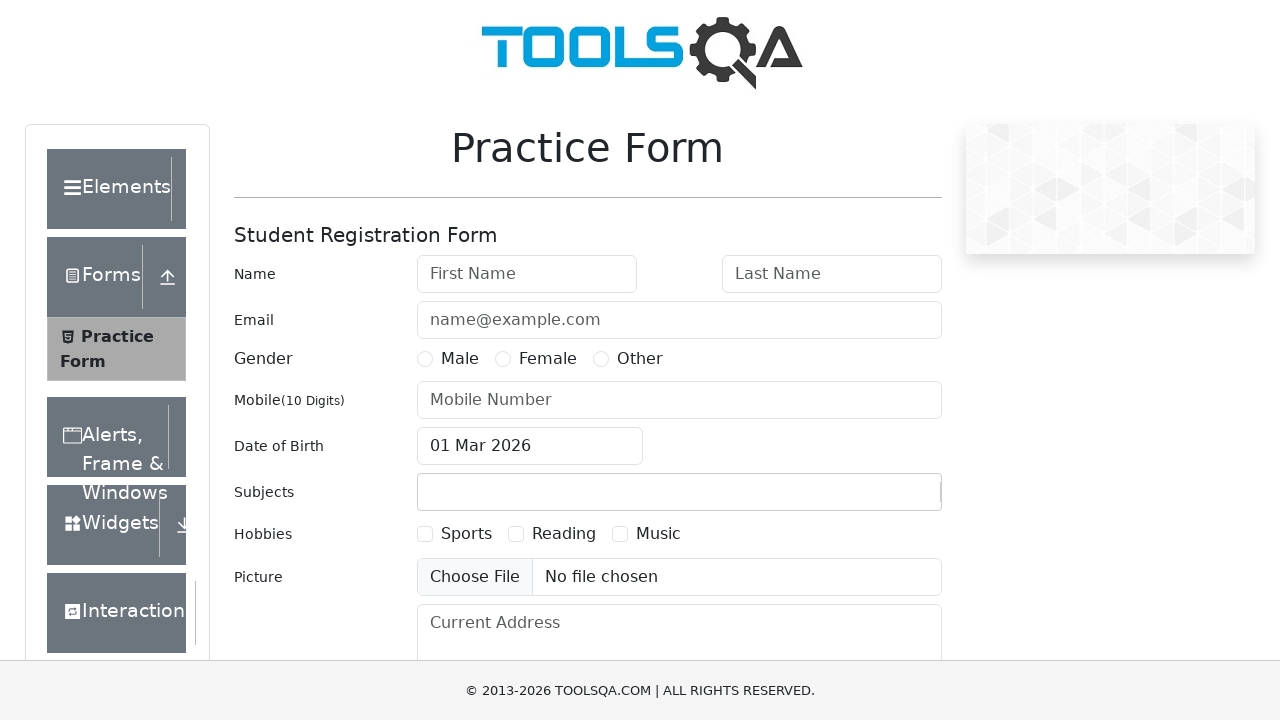

Filled first name field with 'Abraham' on input#firstName
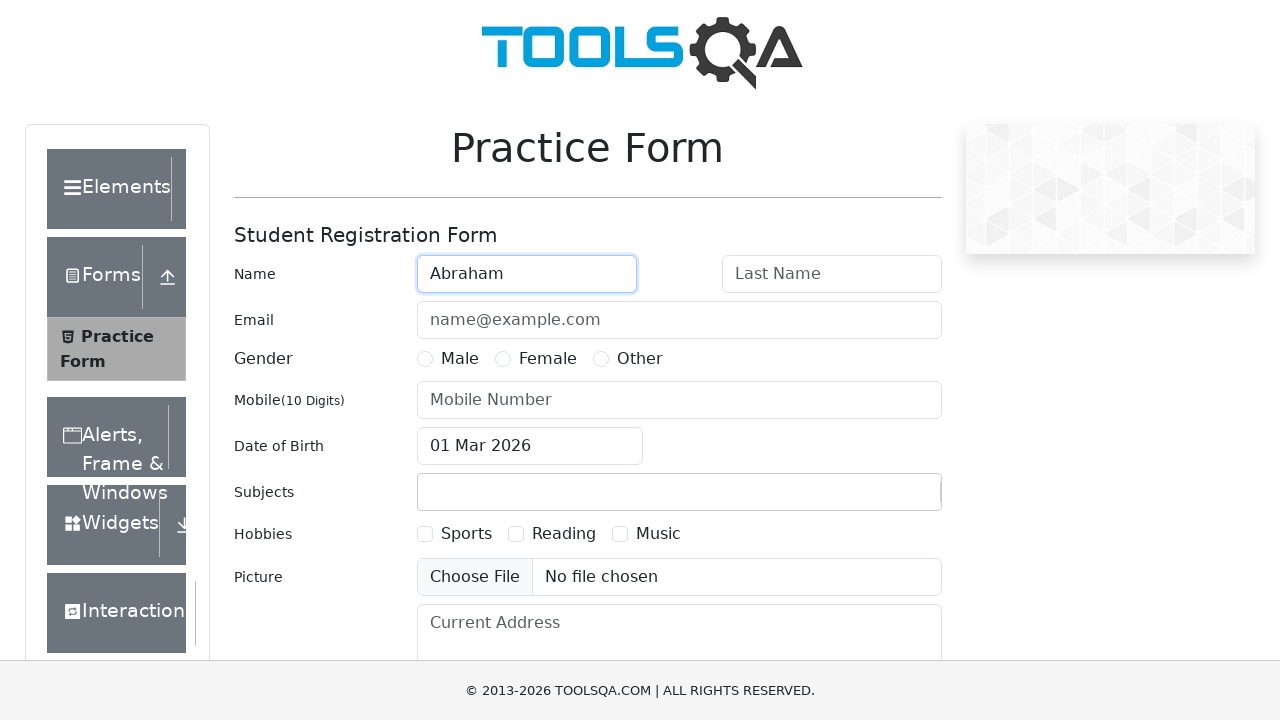

Filled last name field with 'Augustine' on input#lastName
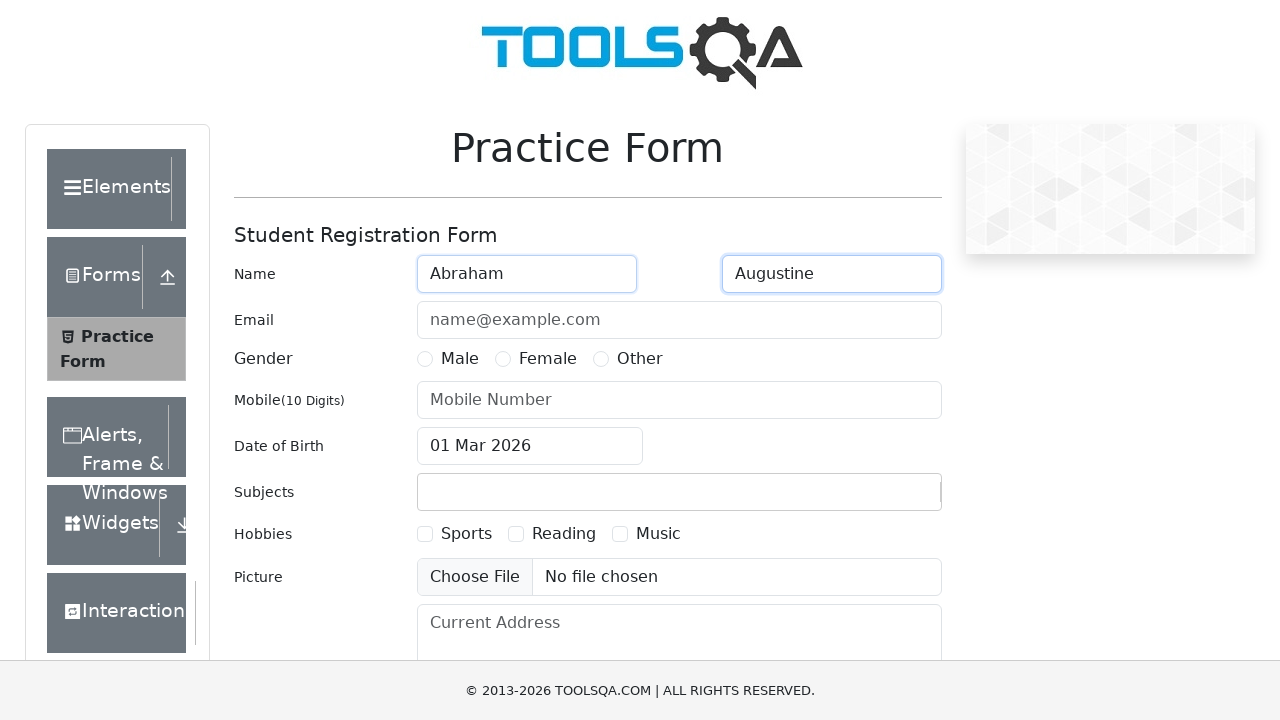

Filled email field with 'Abraham@gmail.com' on #userEmail
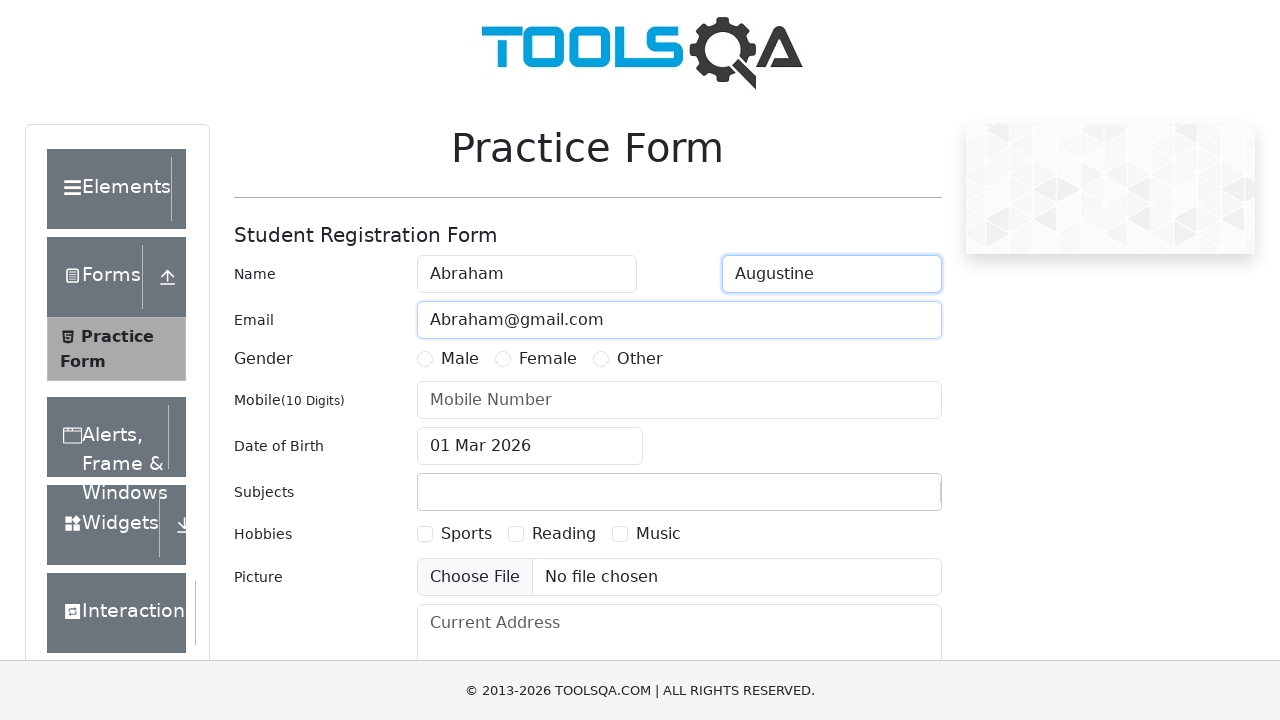

Selected 'Other' gender option at (640, 359) on label:has-text('Other')
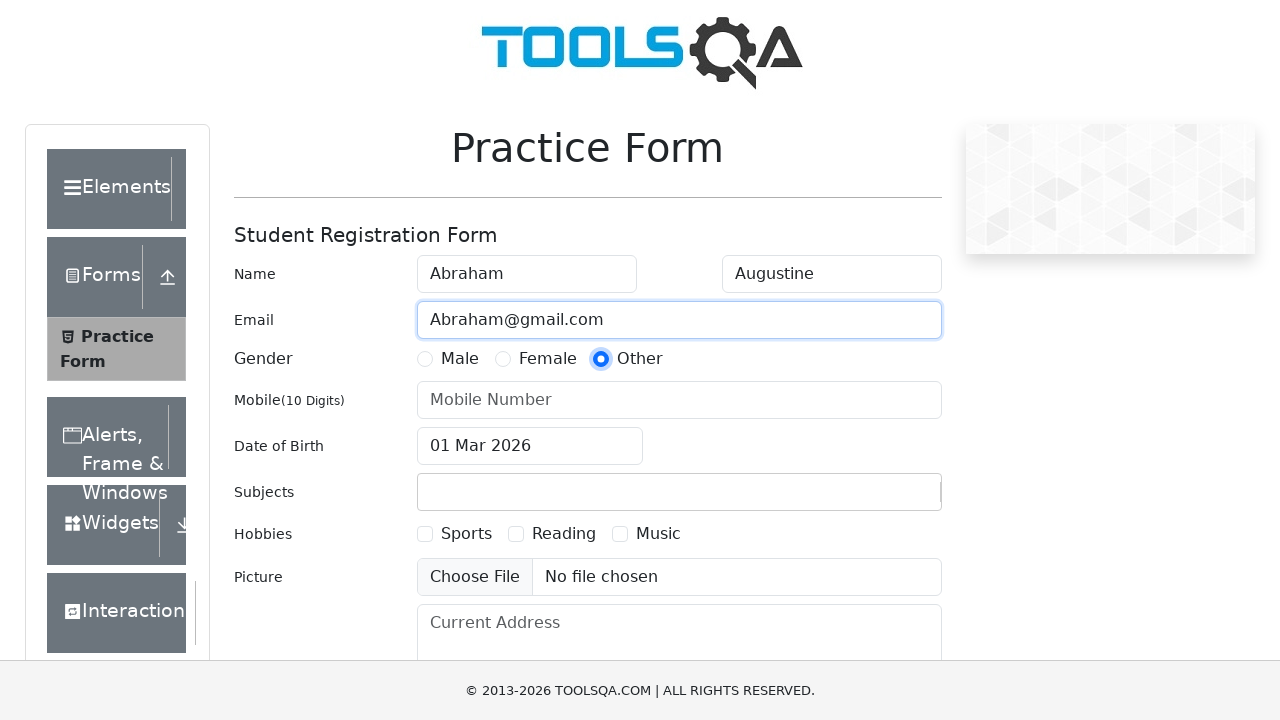

Filled phone number field with '1234567890' on #userNumber
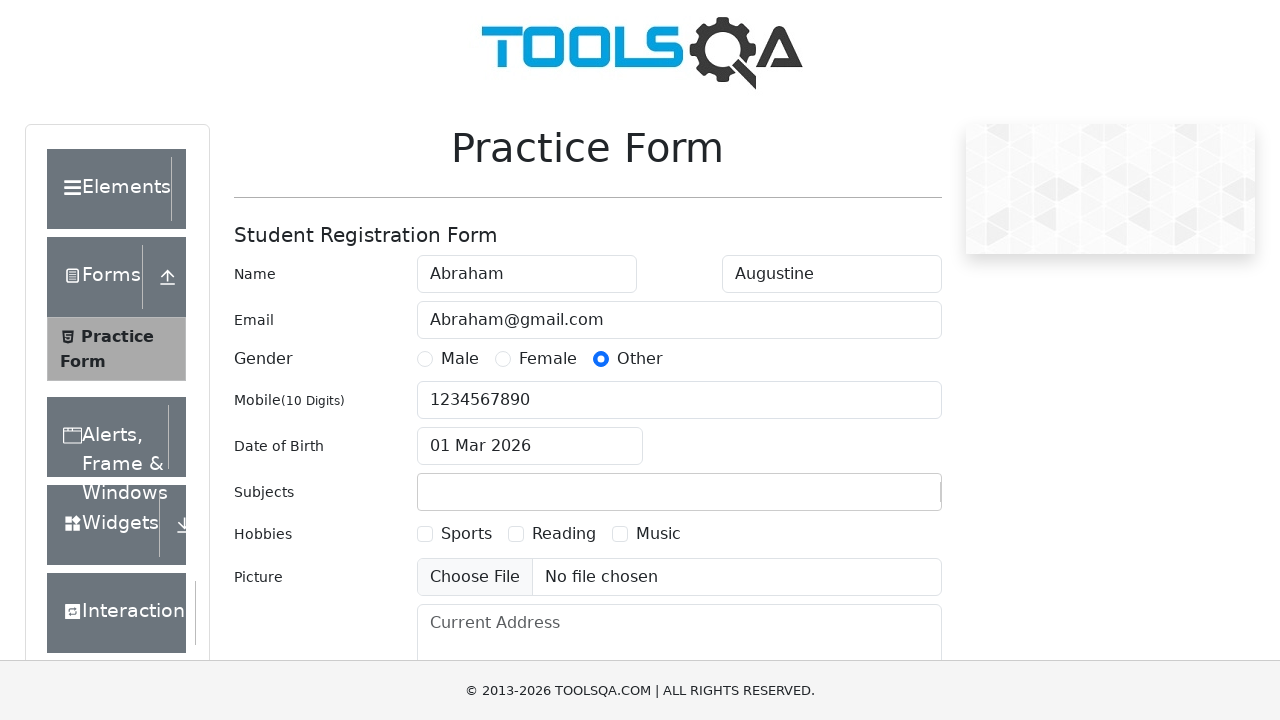

Clicked date of birth input field at (530, 446) on #dateOfBirthInput
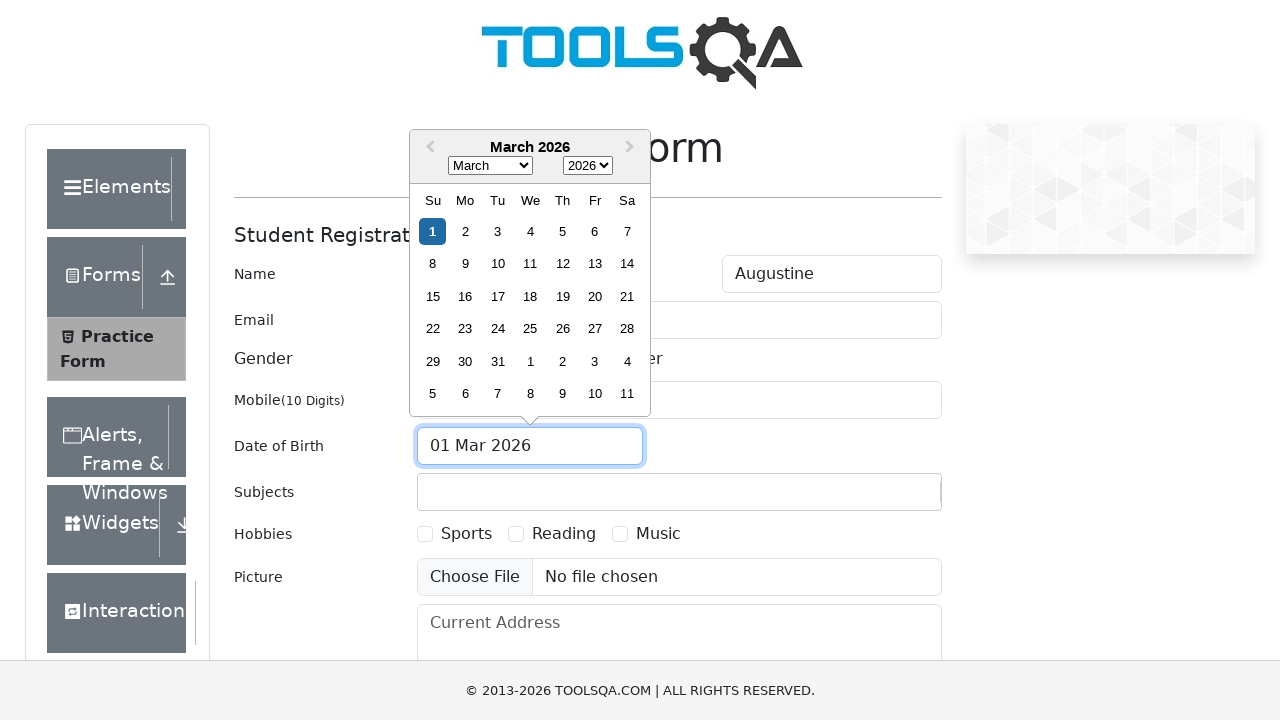

Filled date of birth with '12 May 1980' on #dateOfBirthInput
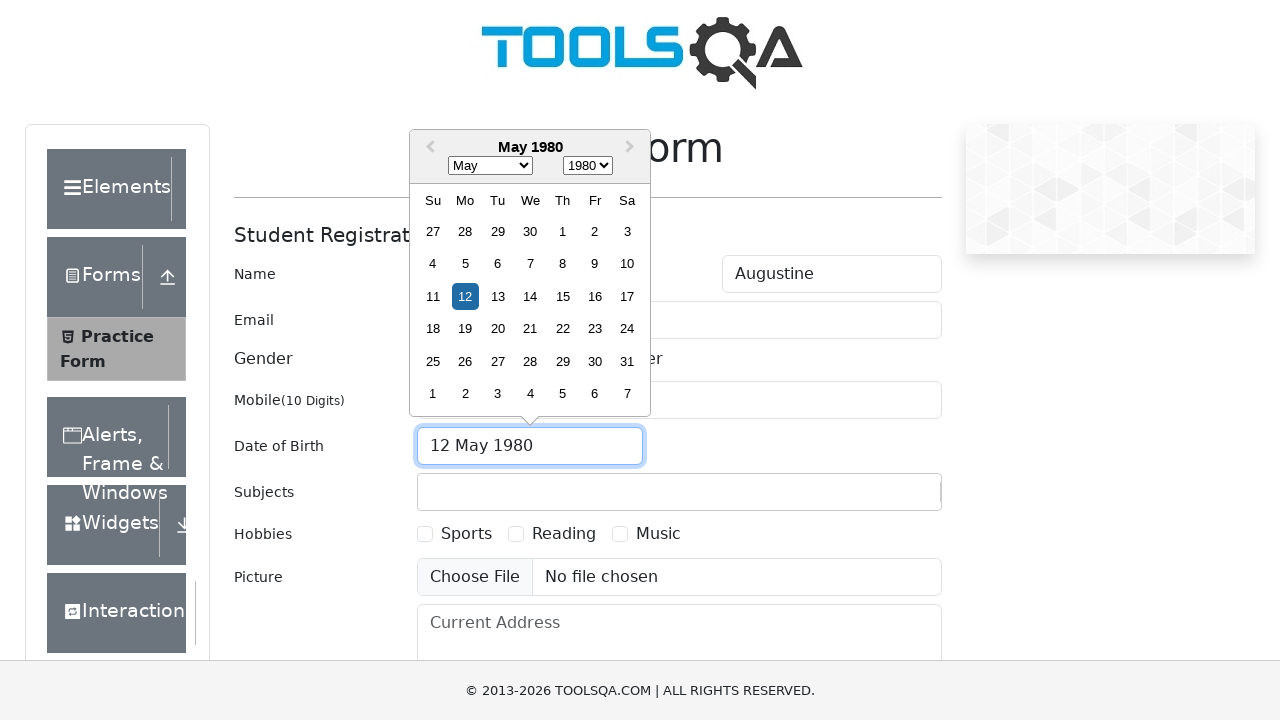

Pressed Enter to confirm date of birth
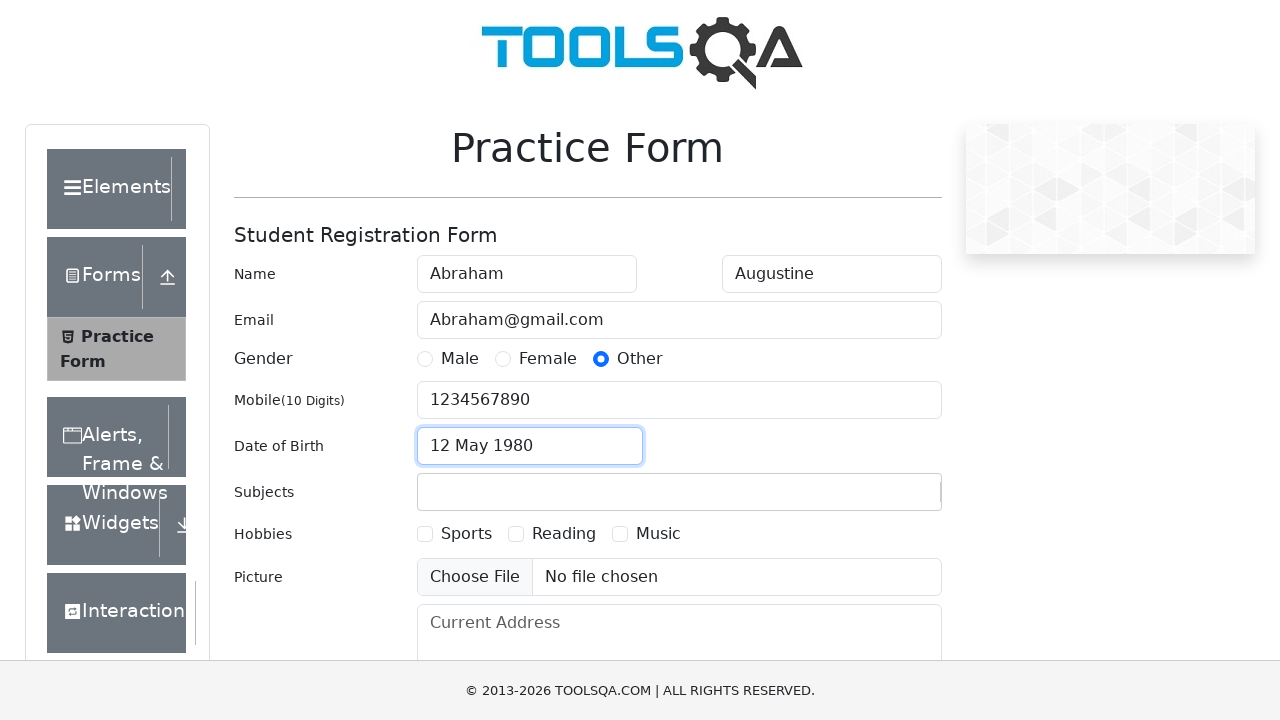

Selected 'Sports' hobby checkbox at (466, 534) on label:has-text('Sports')
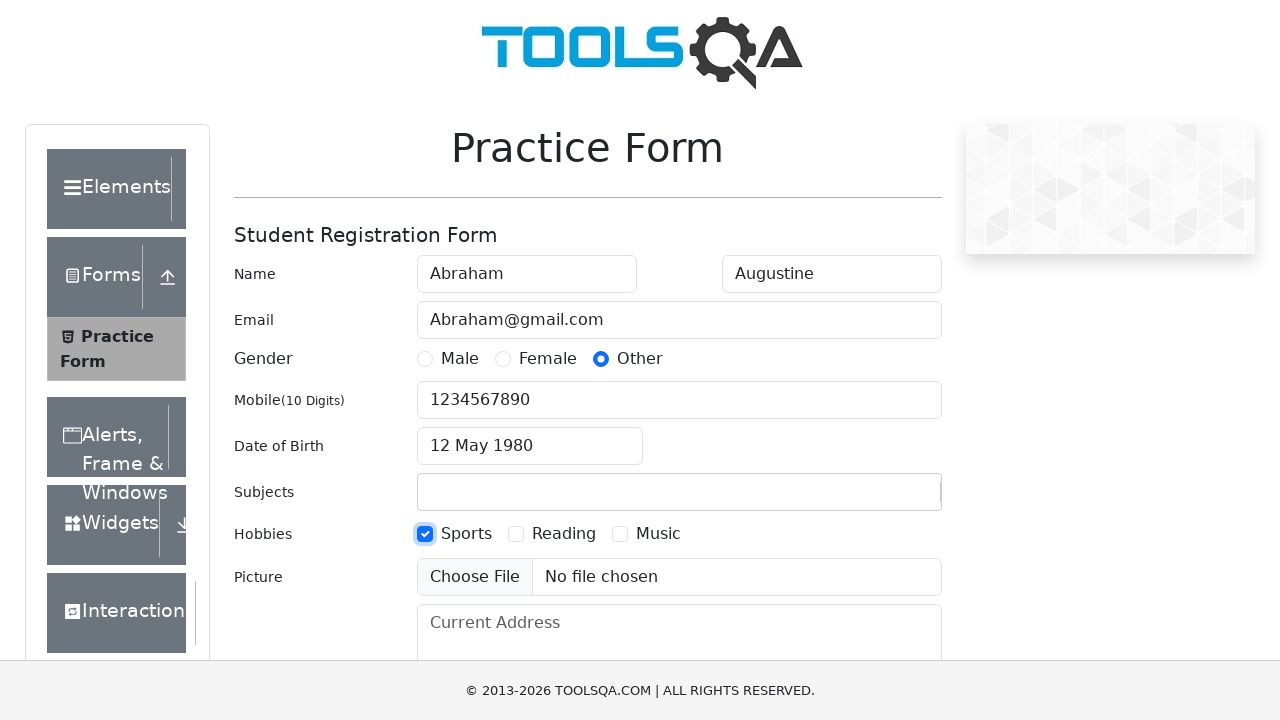

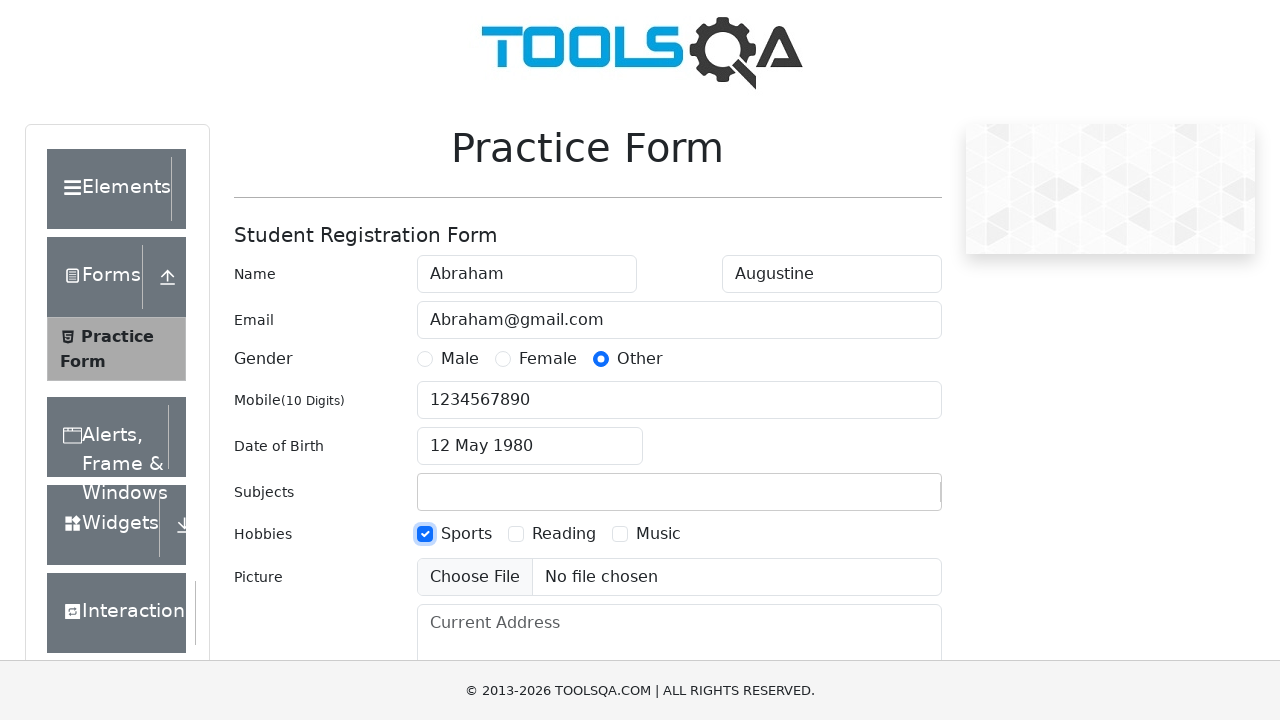